Tests a form interaction by extracting an attribute value, calculating a result, filling the answer field, checking checkboxes, and submitting the form

Starting URL: http://suninjuly.github.io/get_attribute.html

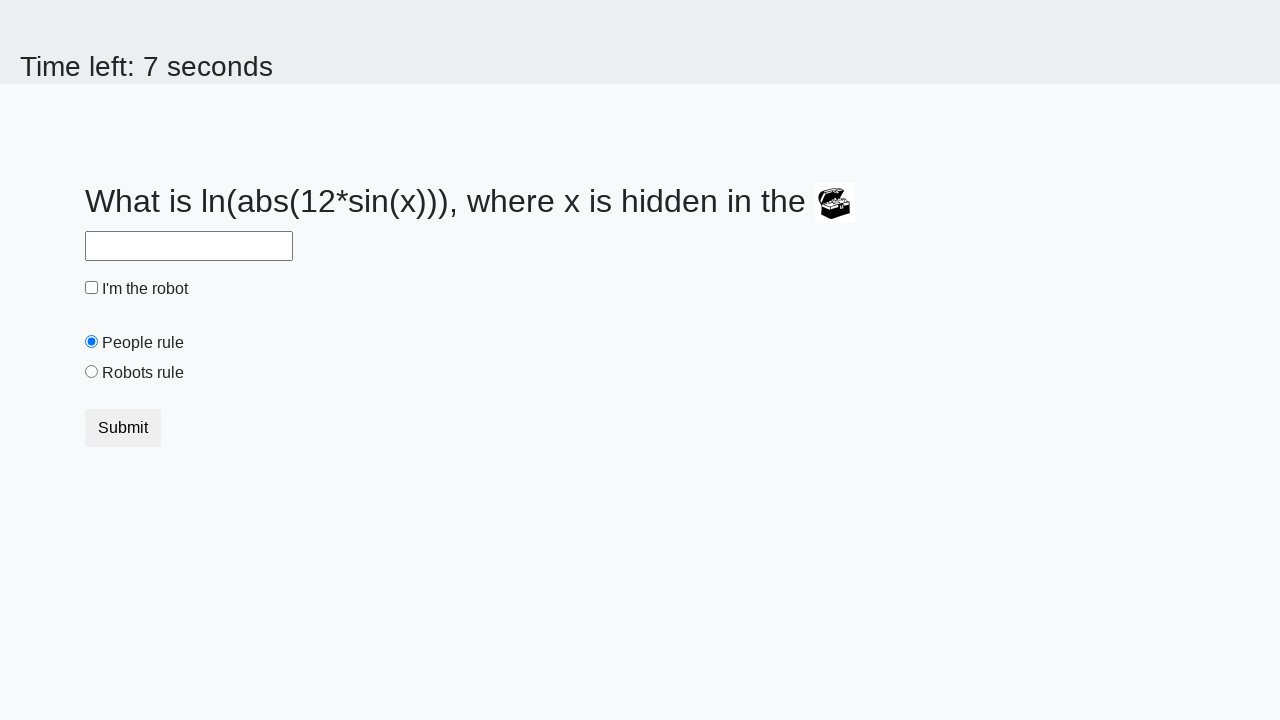

Extracted valuex attribute from treasure element
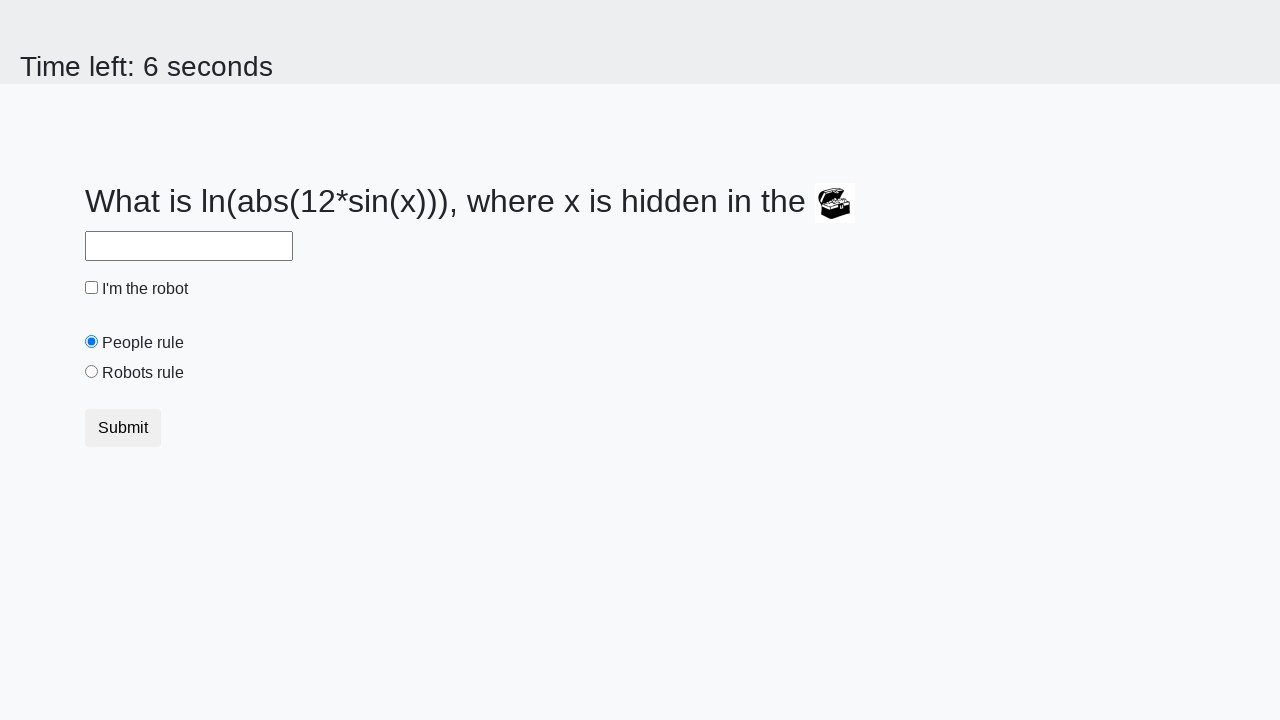

Calculated result using formula: log(abs(12*sin(x)))
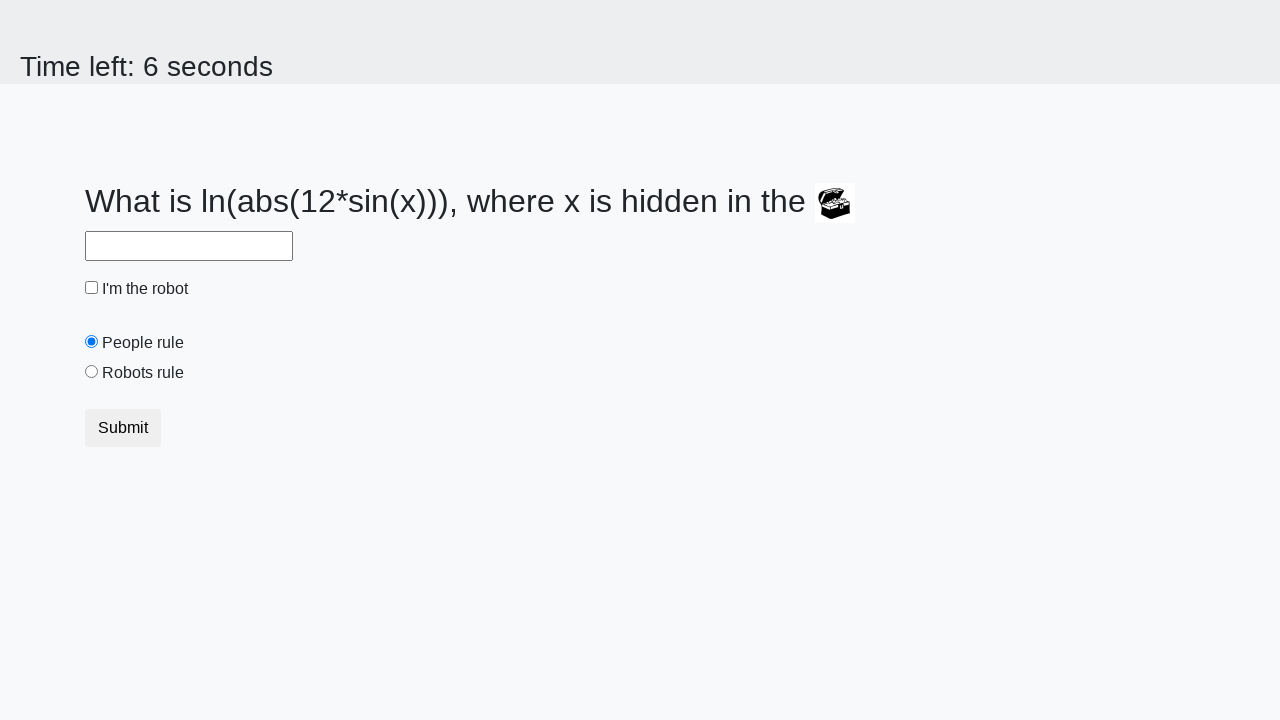

Filled answer field with calculated result on #answer
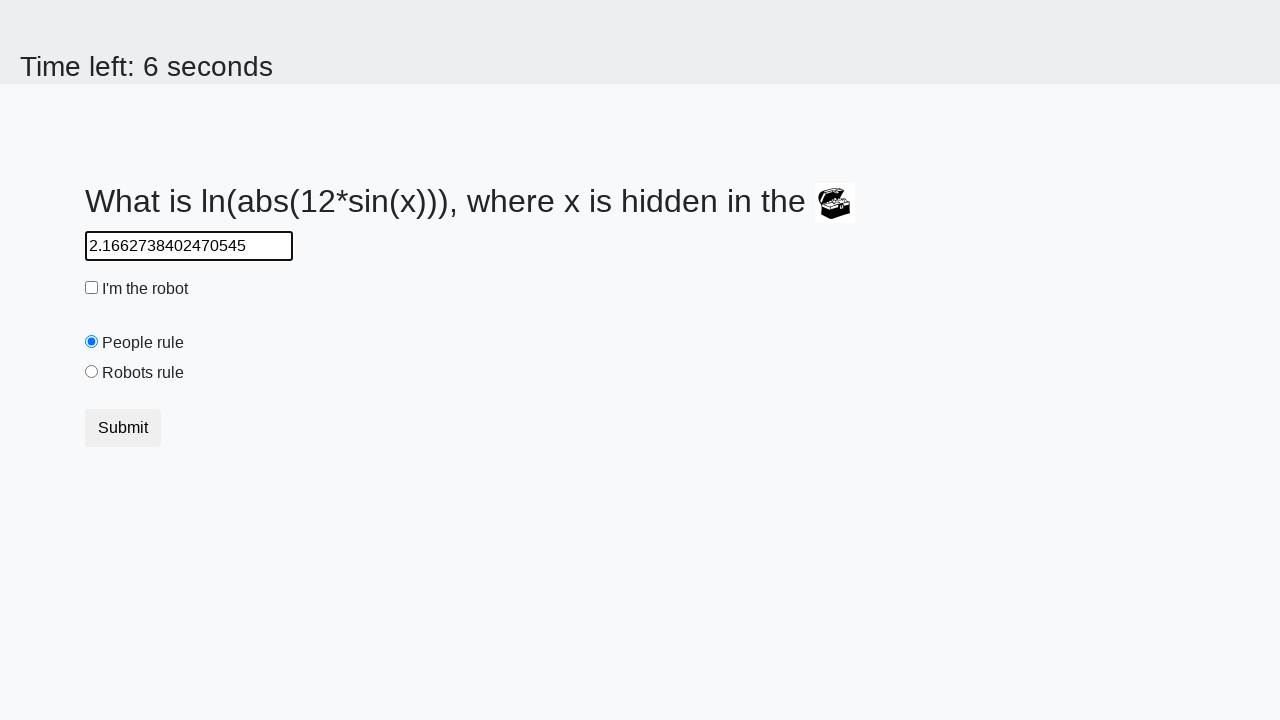

Clicked robot checkbox at (92, 288) on #robotCheckbox
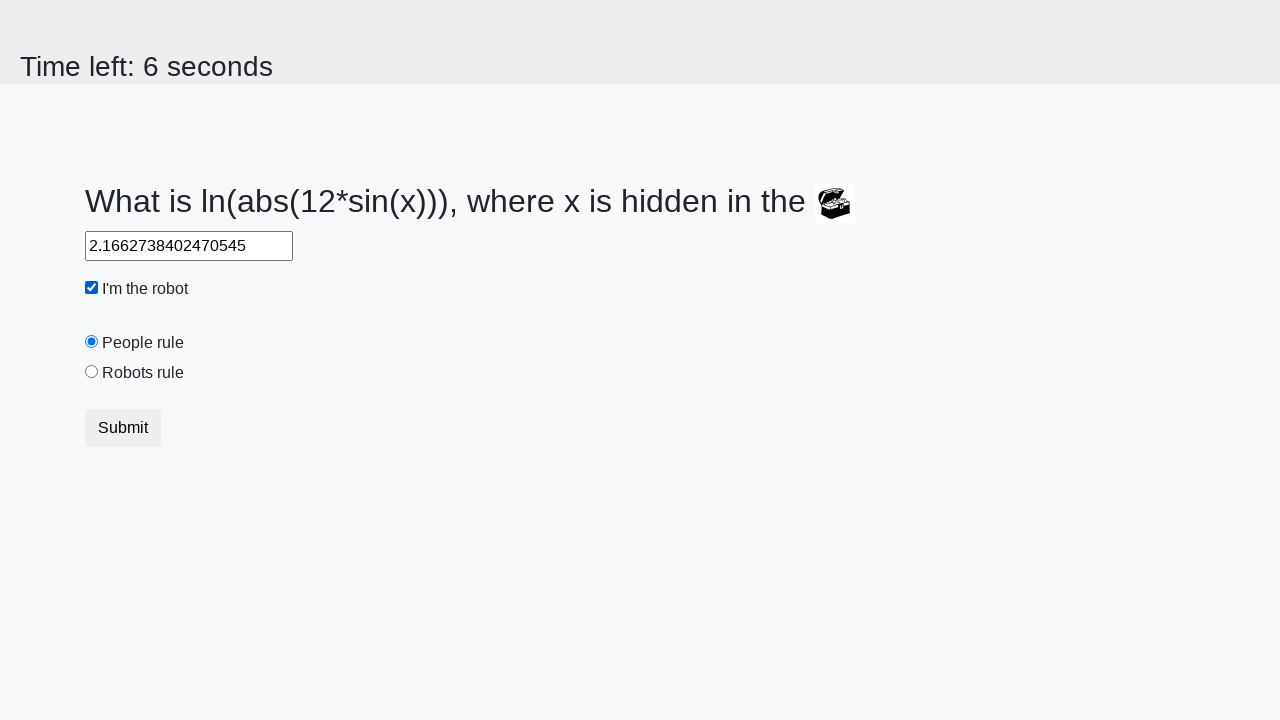

Clicked robots rule radio button at (92, 372) on #robotsRule
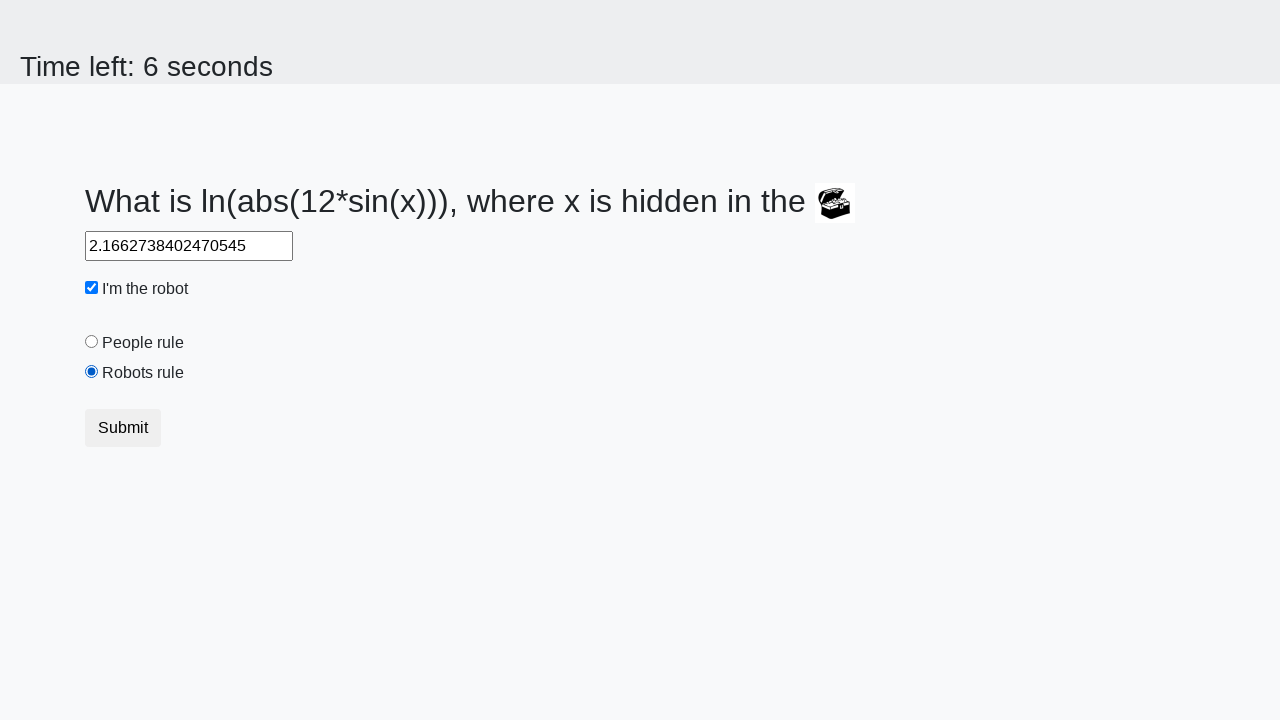

Clicked submit button to complete form at (123, 428) on .btn-default
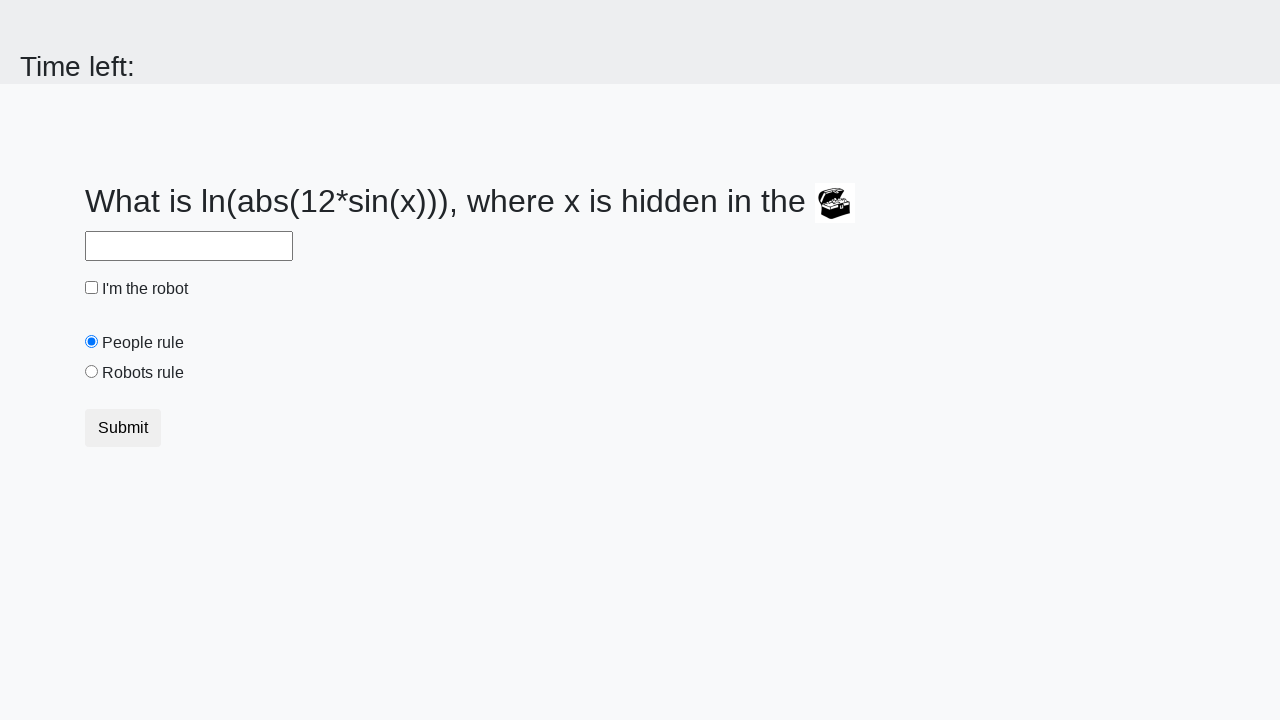

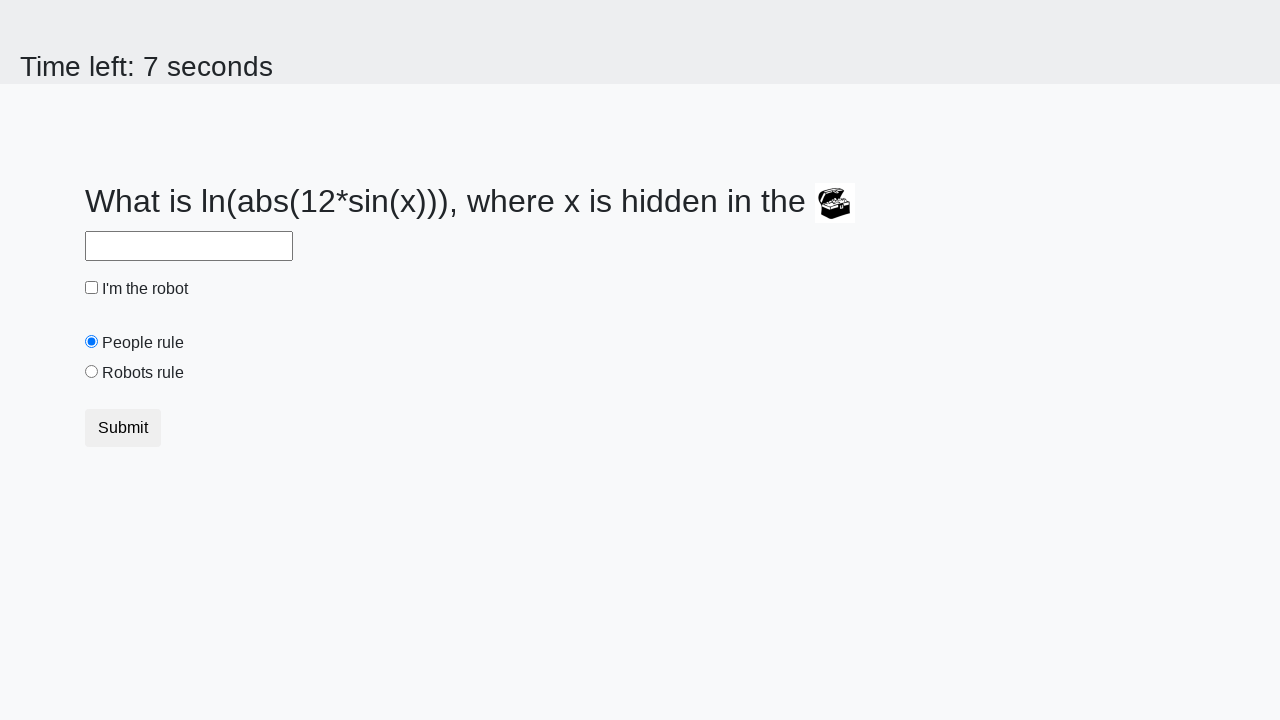